Verifies that the current URL contains "walmart.com"

Starting URL: https://www.walmart.com/

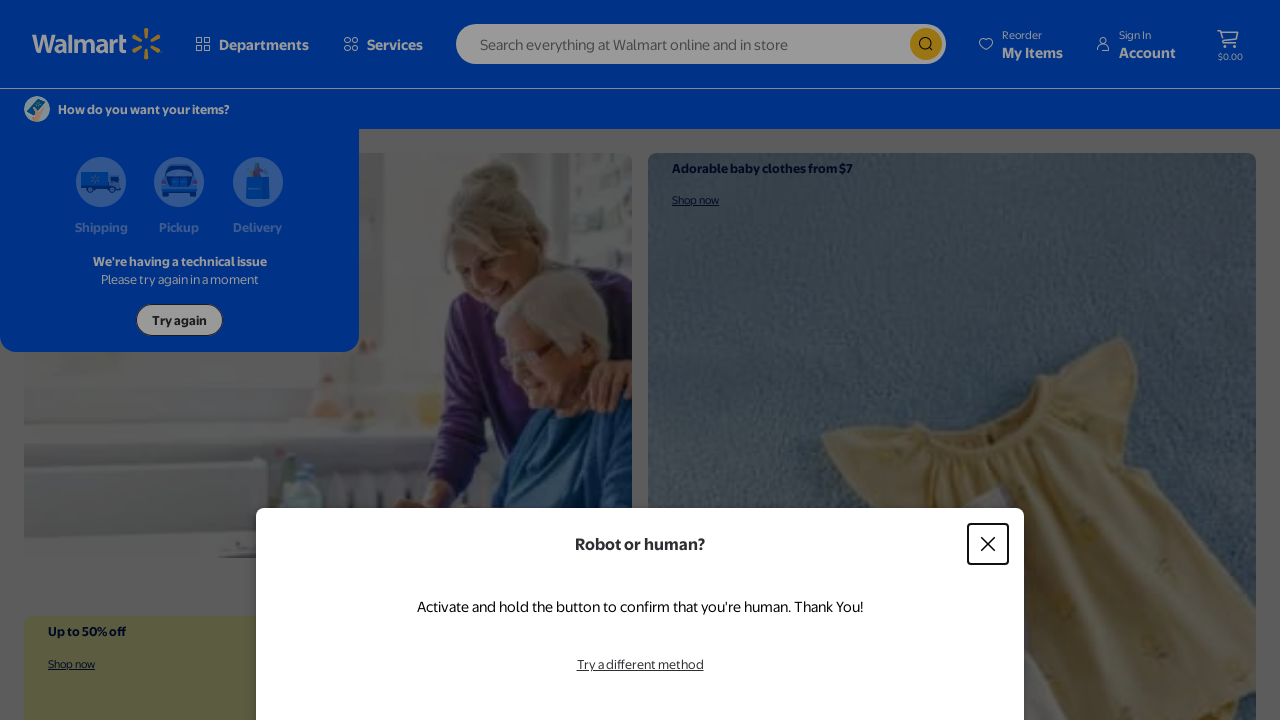

Retrieved current page URL
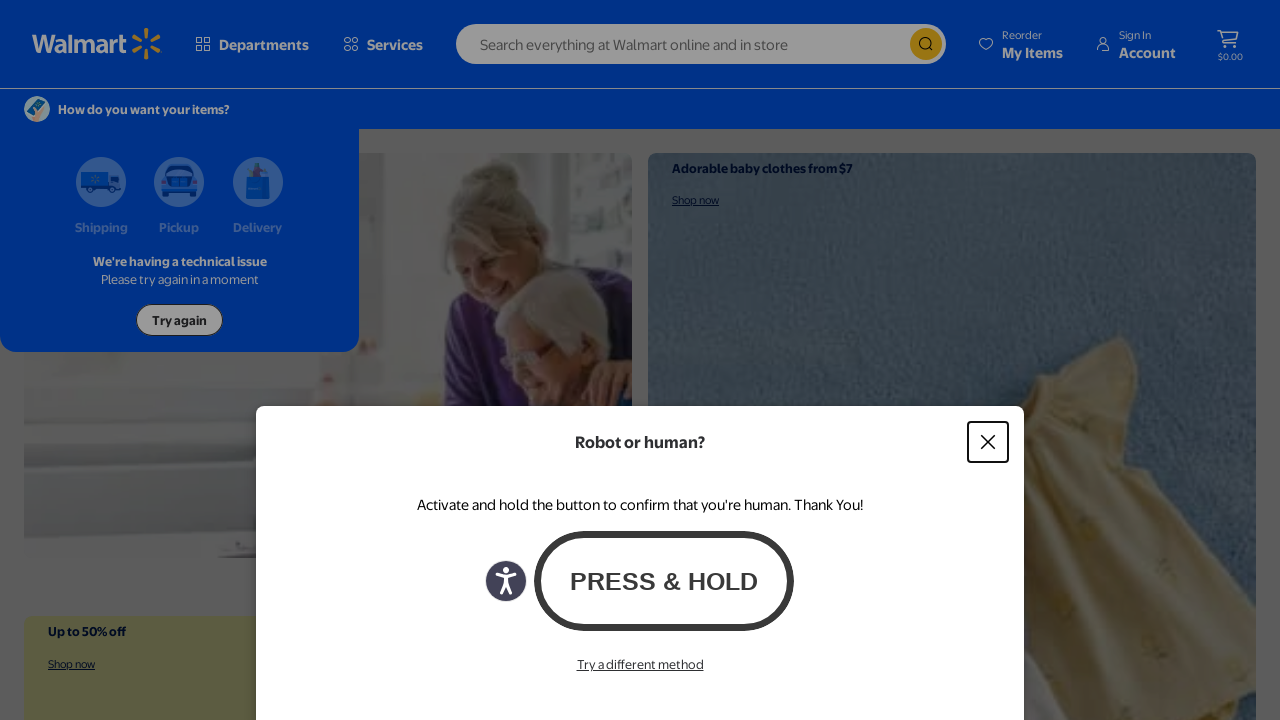

Set expected keyword to 'walmart.com'
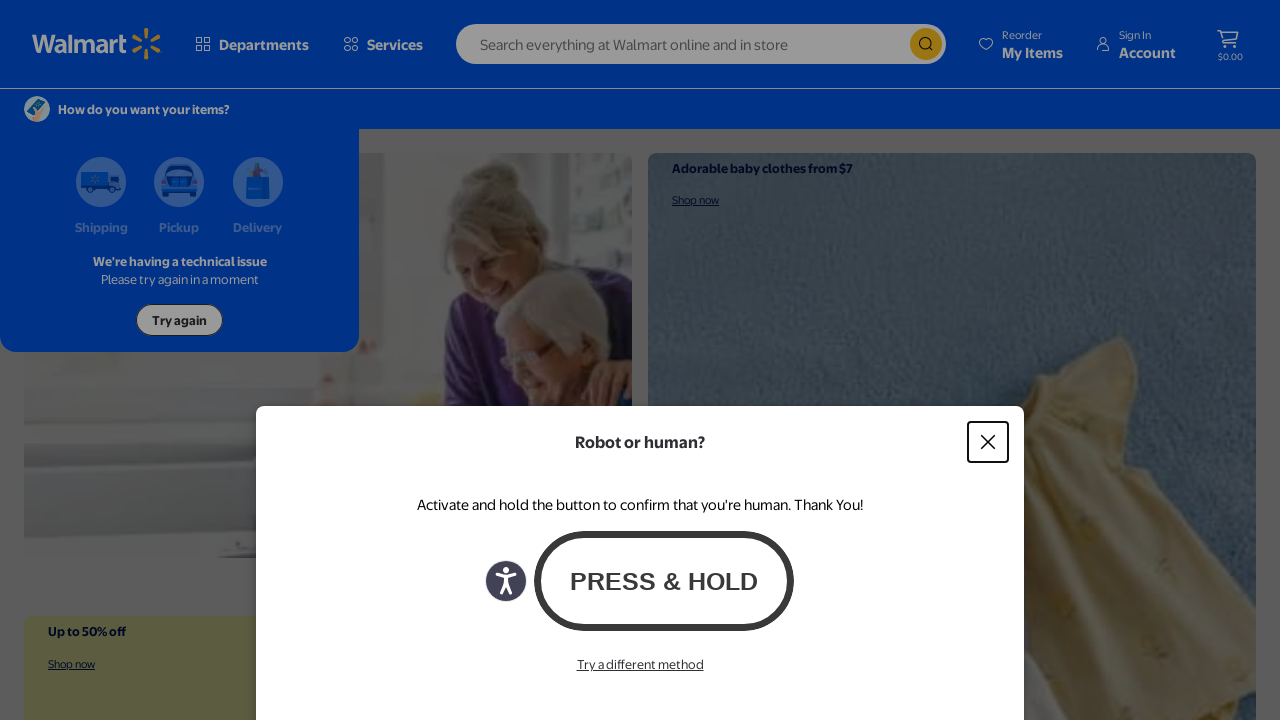

Verified that current URL contains 'walmart.com'
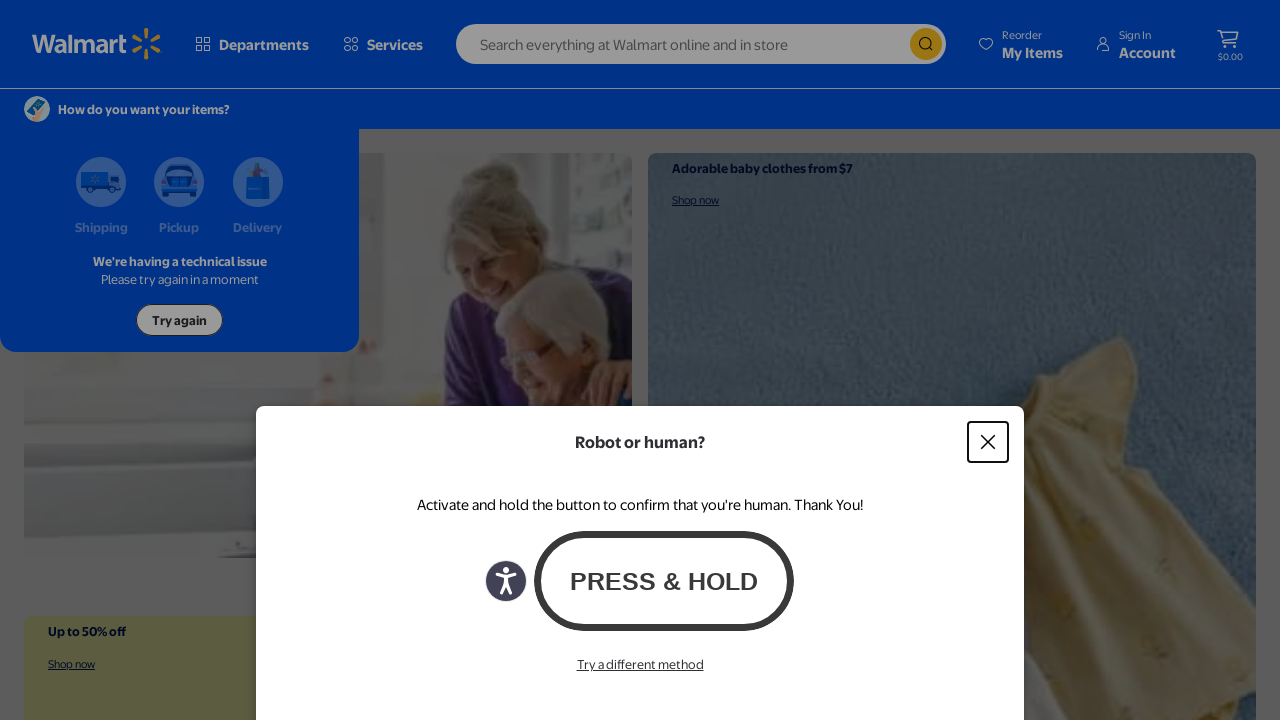

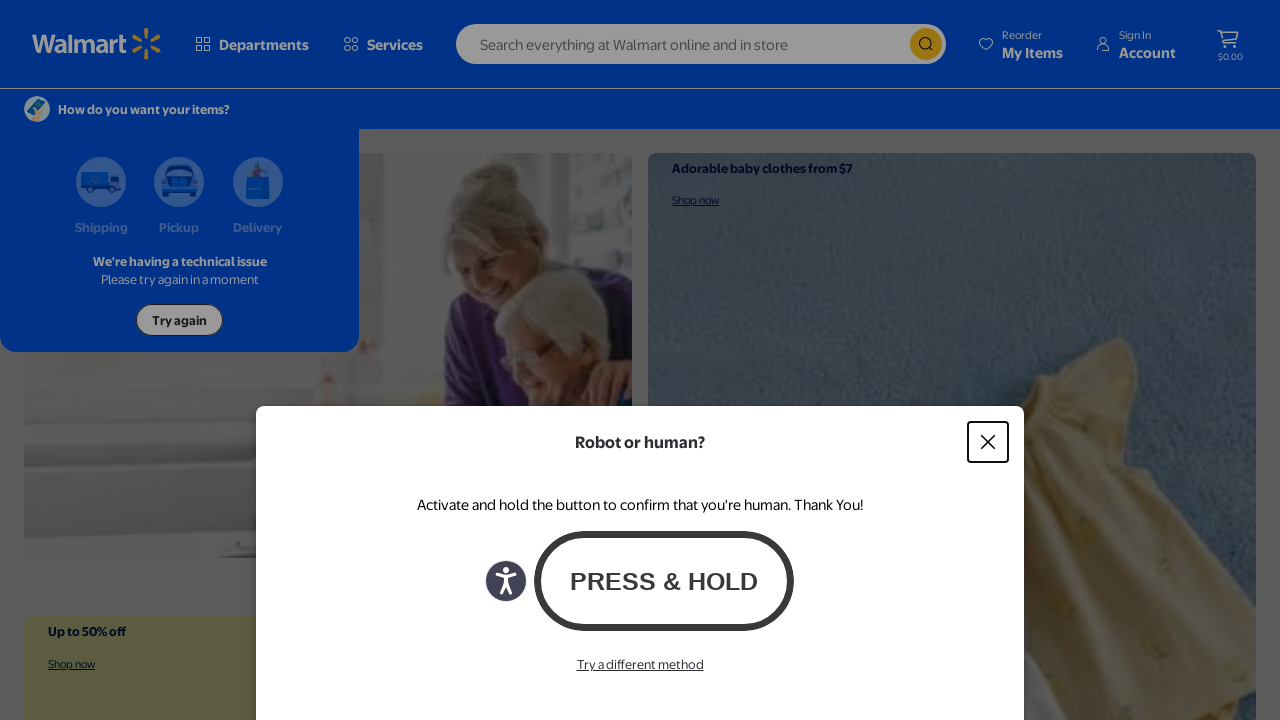